Tests the BlazeDemo flight booking flow by selecting origin and destination cities, clicking the "Find Flights" button, and verifying the reserve page loads with the list of available flights.

Starting URL: https://blazedemo.com

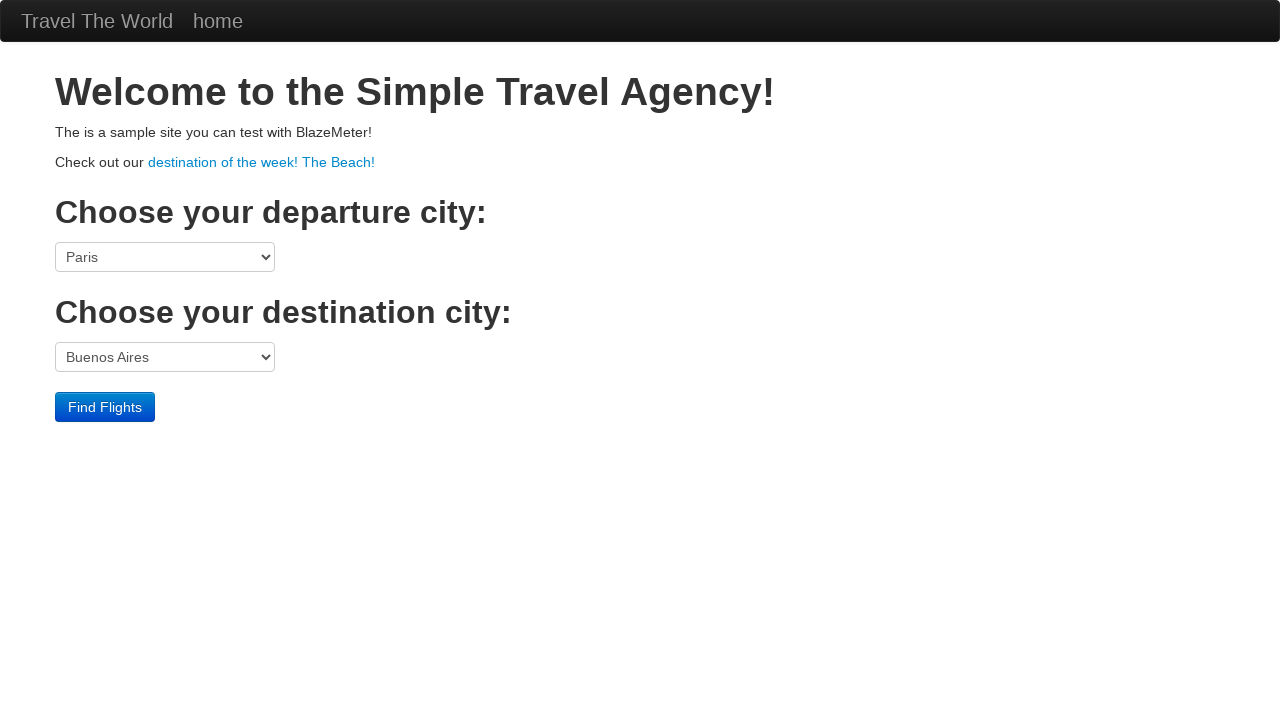

Verified BlazeDemo homepage title
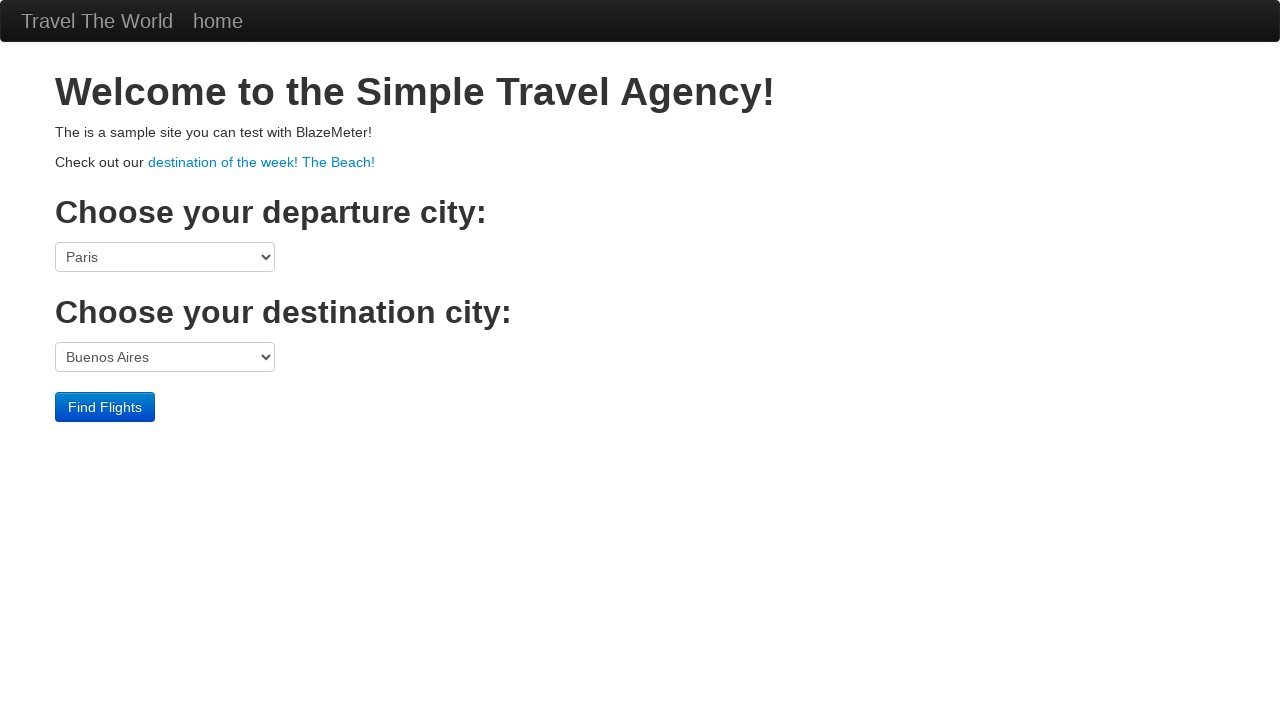

Selected Boston as origin city on select[name='fromPort']
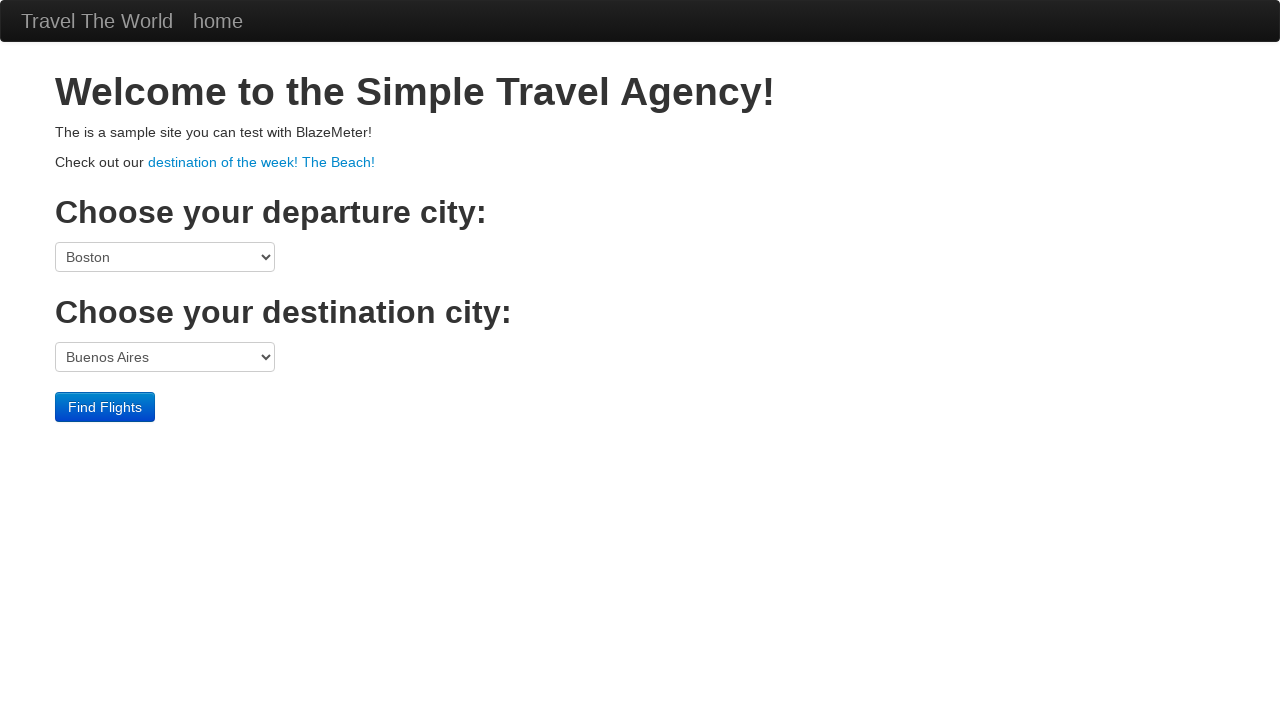

Selected London as destination city on select[name='toPort']
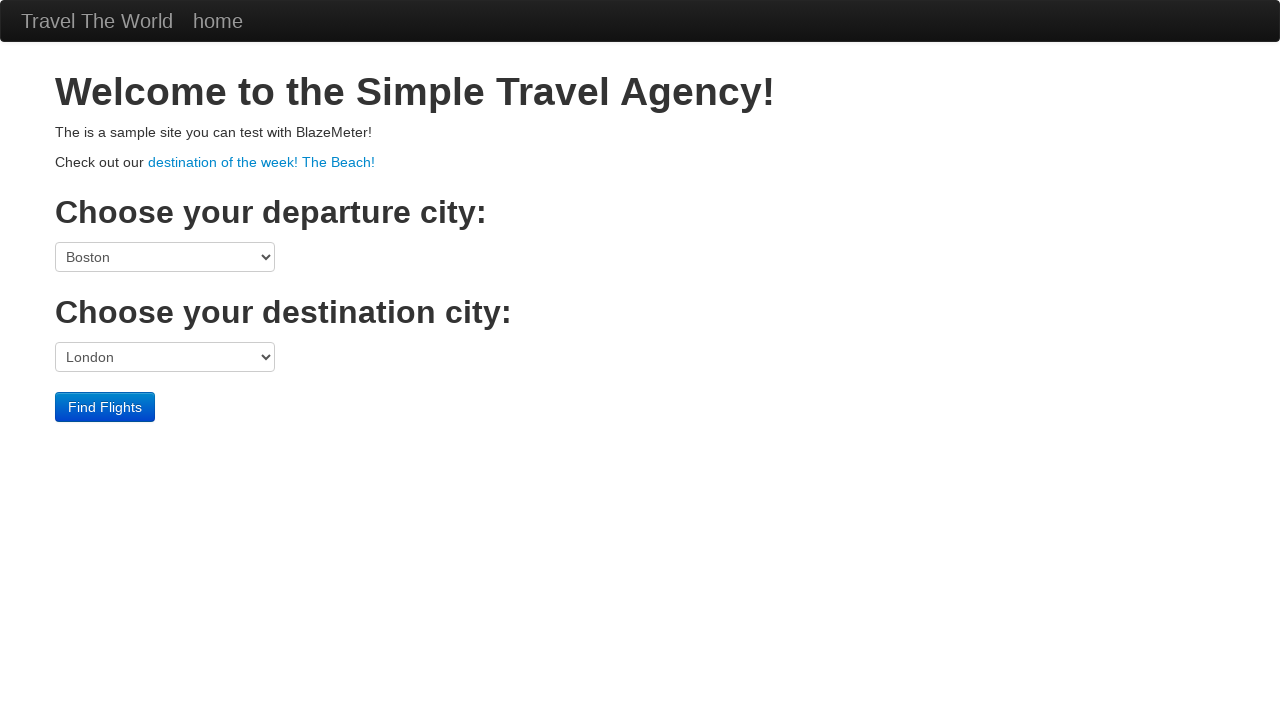

Clicked Find Flights button at (105, 407) on input[type='submit'][value='Find Flights']
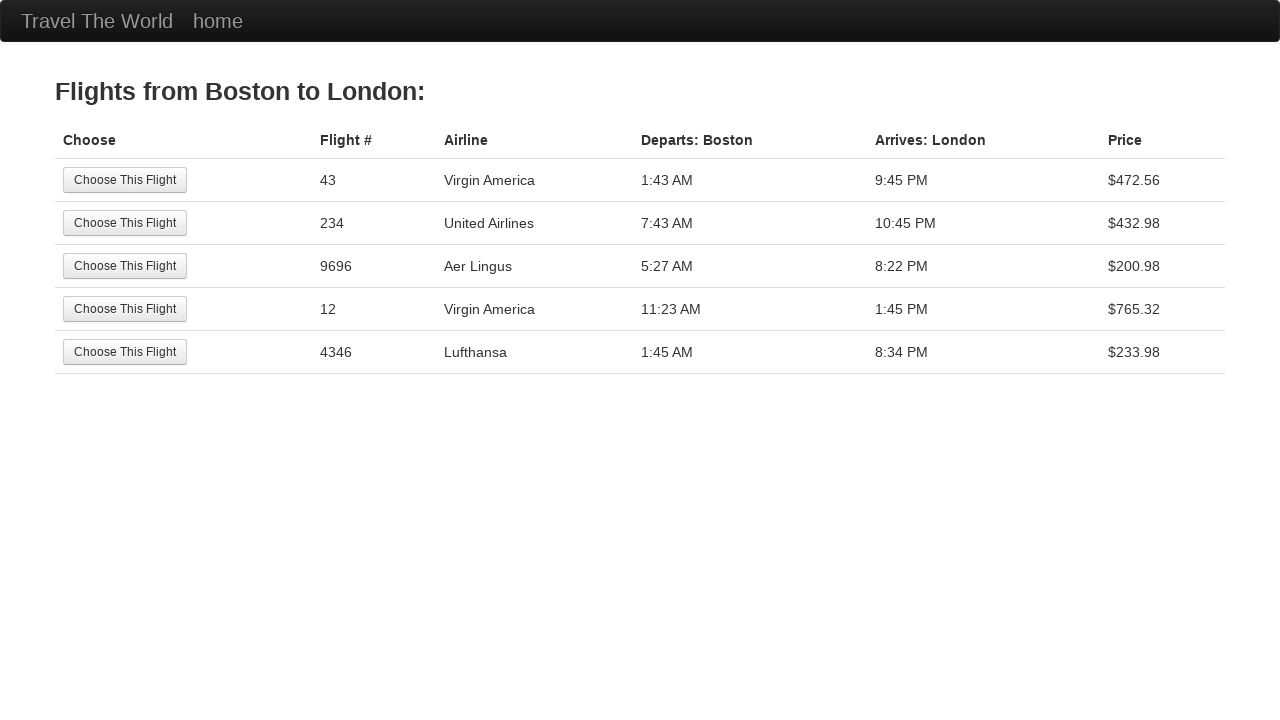

Reserve page URL loaded
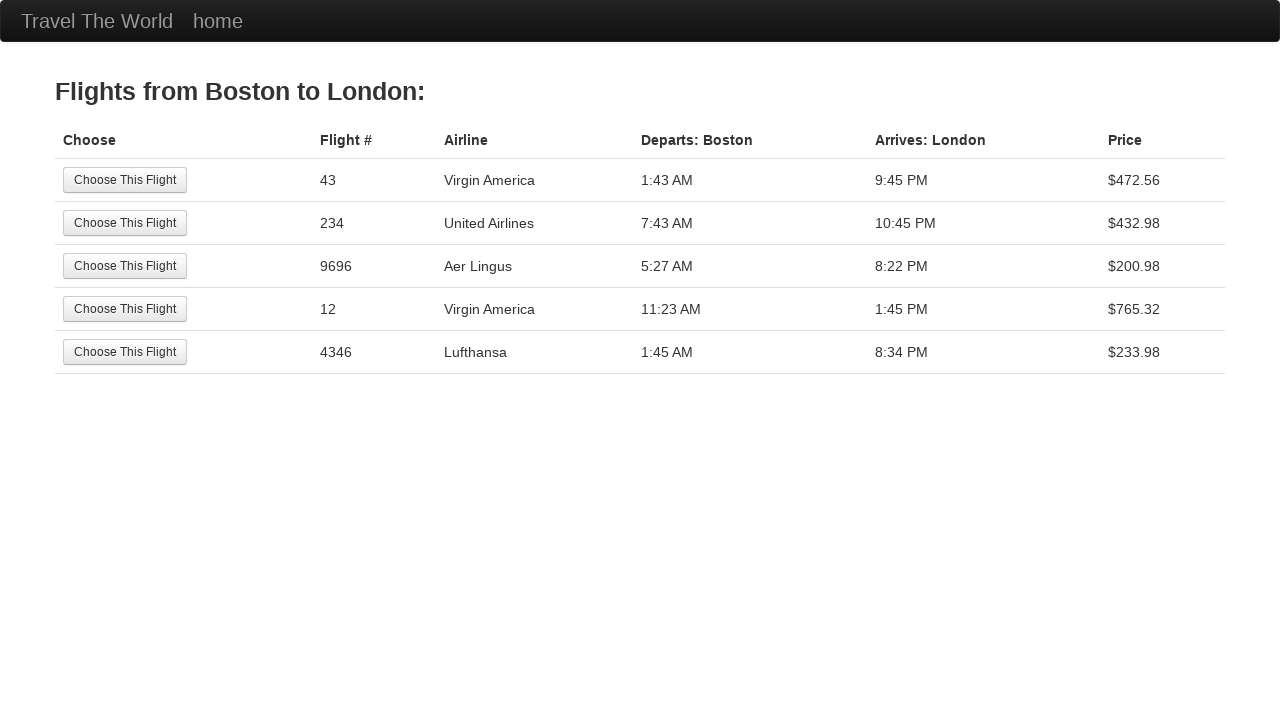

Verified reserve page title
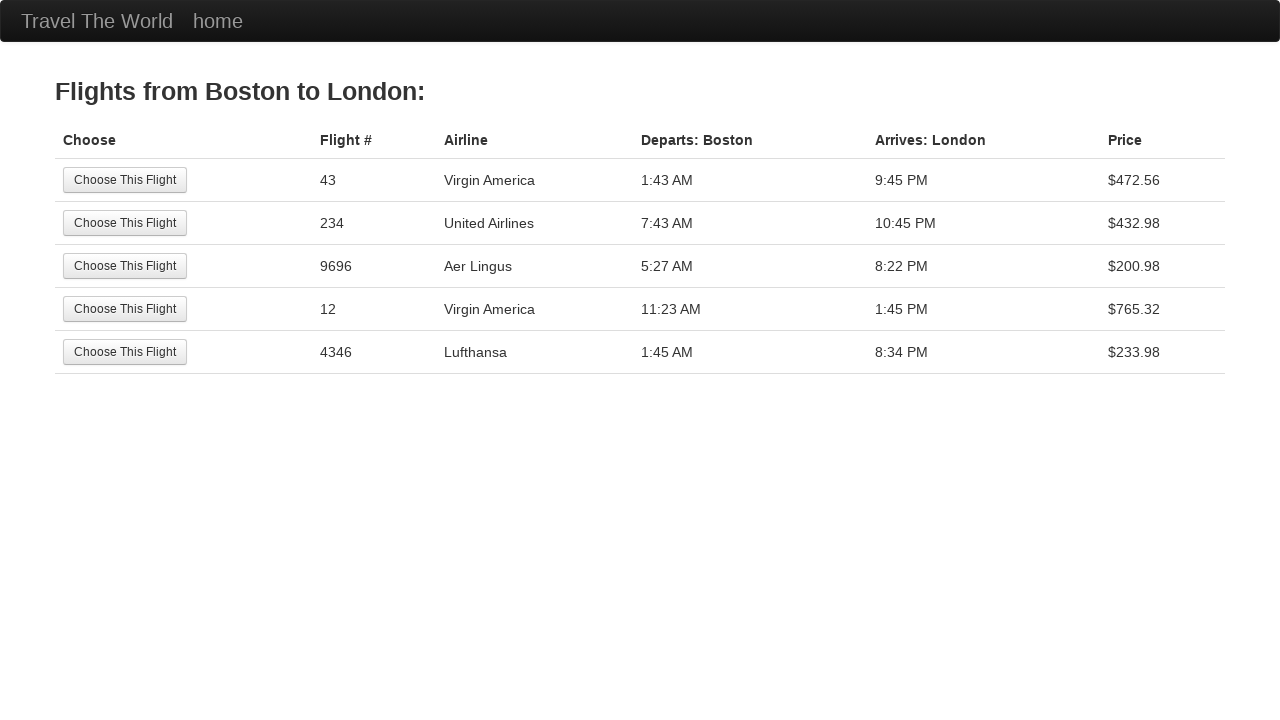

Flight list table loaded with available flights
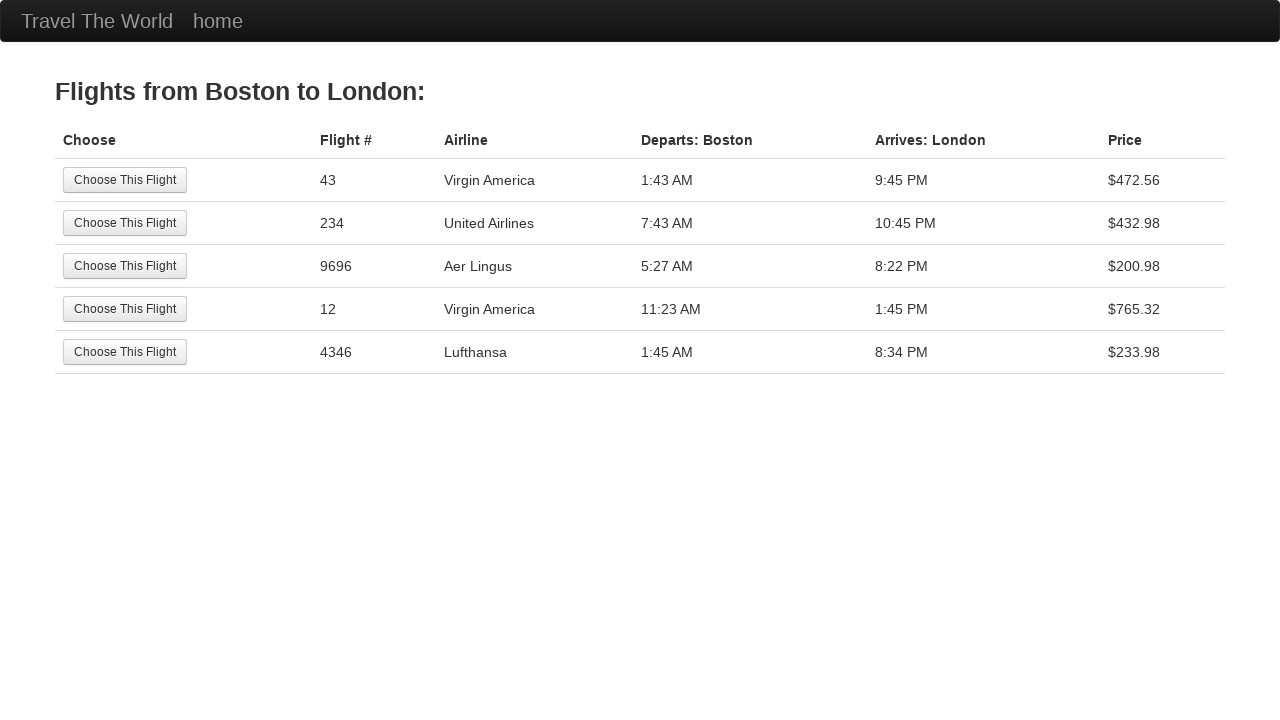

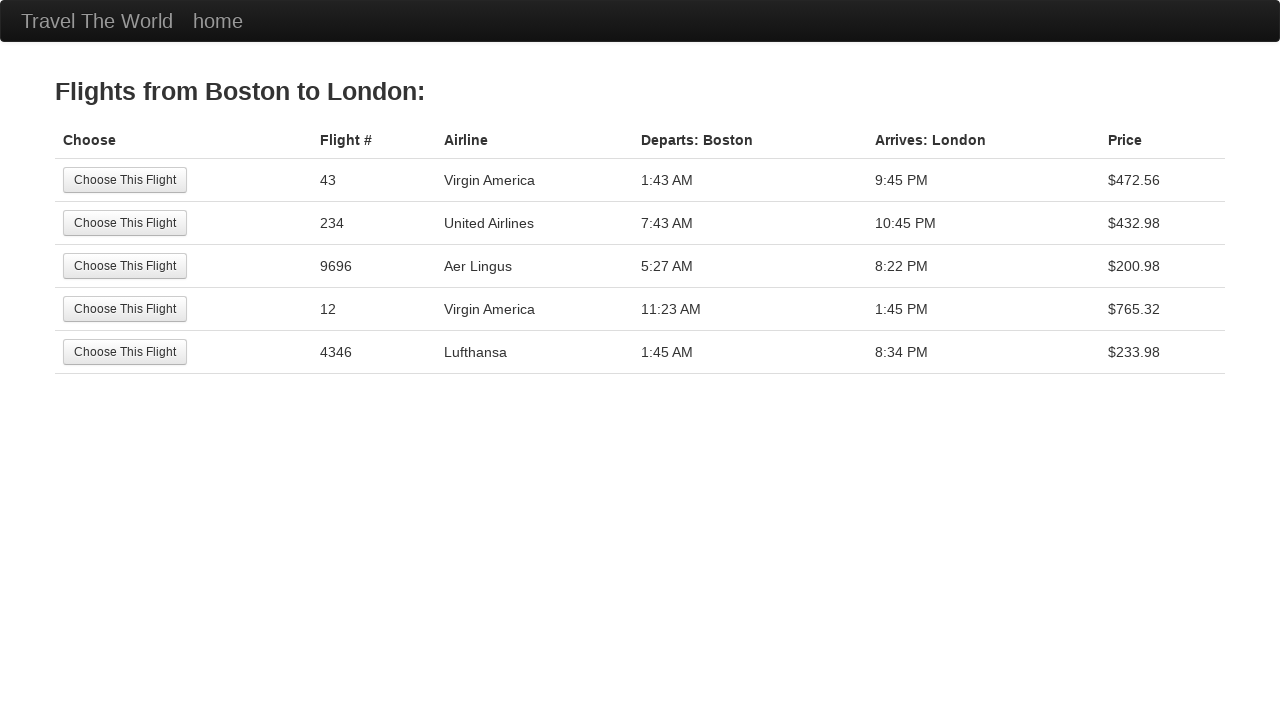